Navigates to an Angular demo app and clicks on the library button while monitoring network activity

Starting URL: https://rahulshettyacademy.com/angularAppdemo/

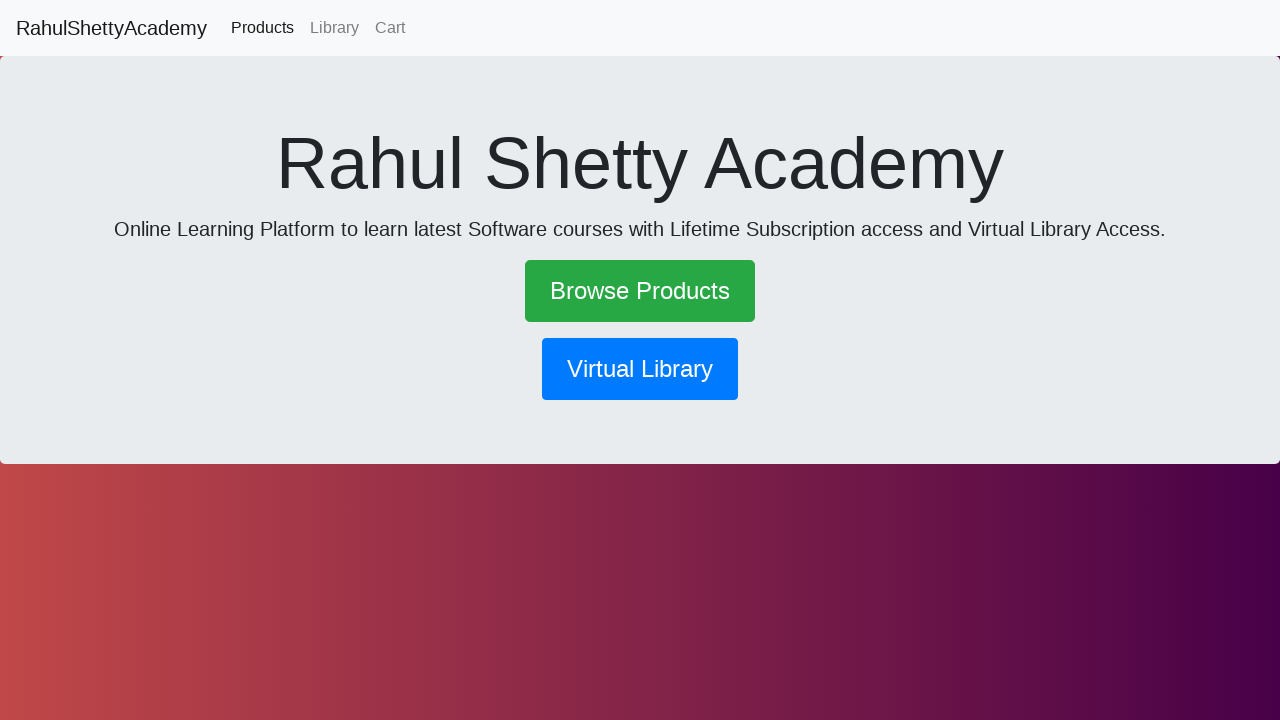

Clicked on the library button at (640, 369) on button[routerlink*='library']
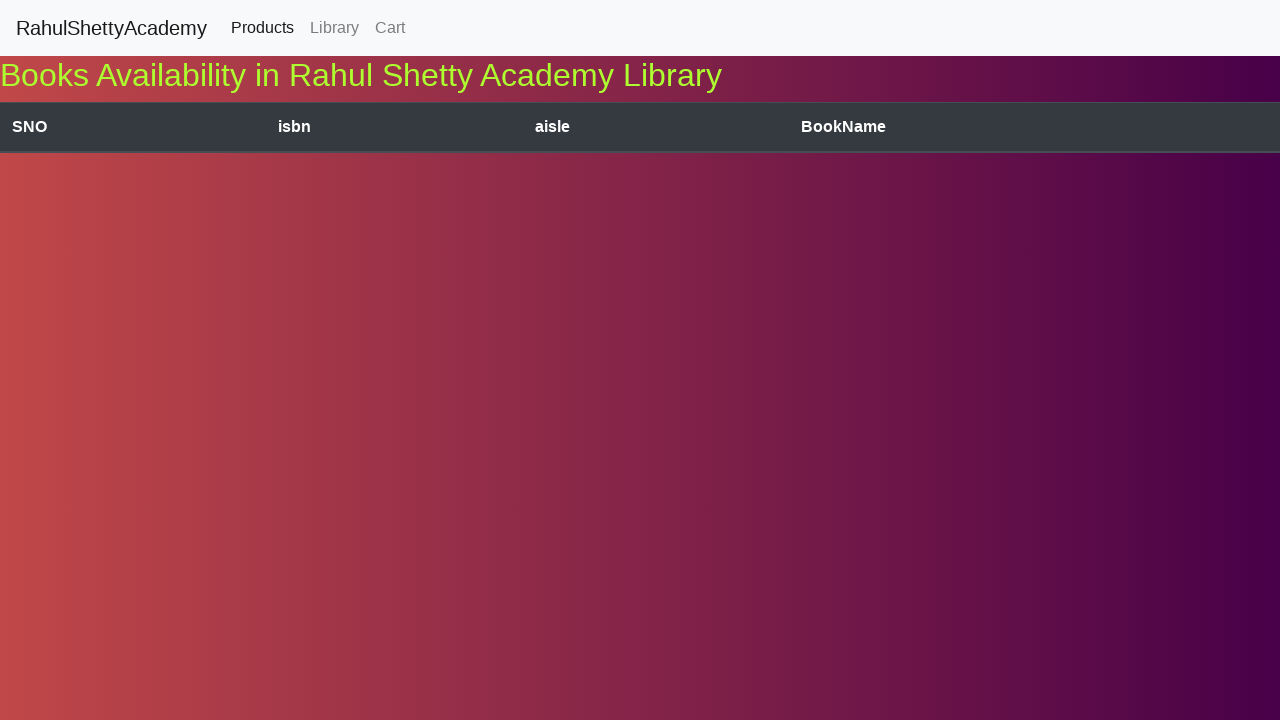

Waited 2 seconds for navigation and content to load
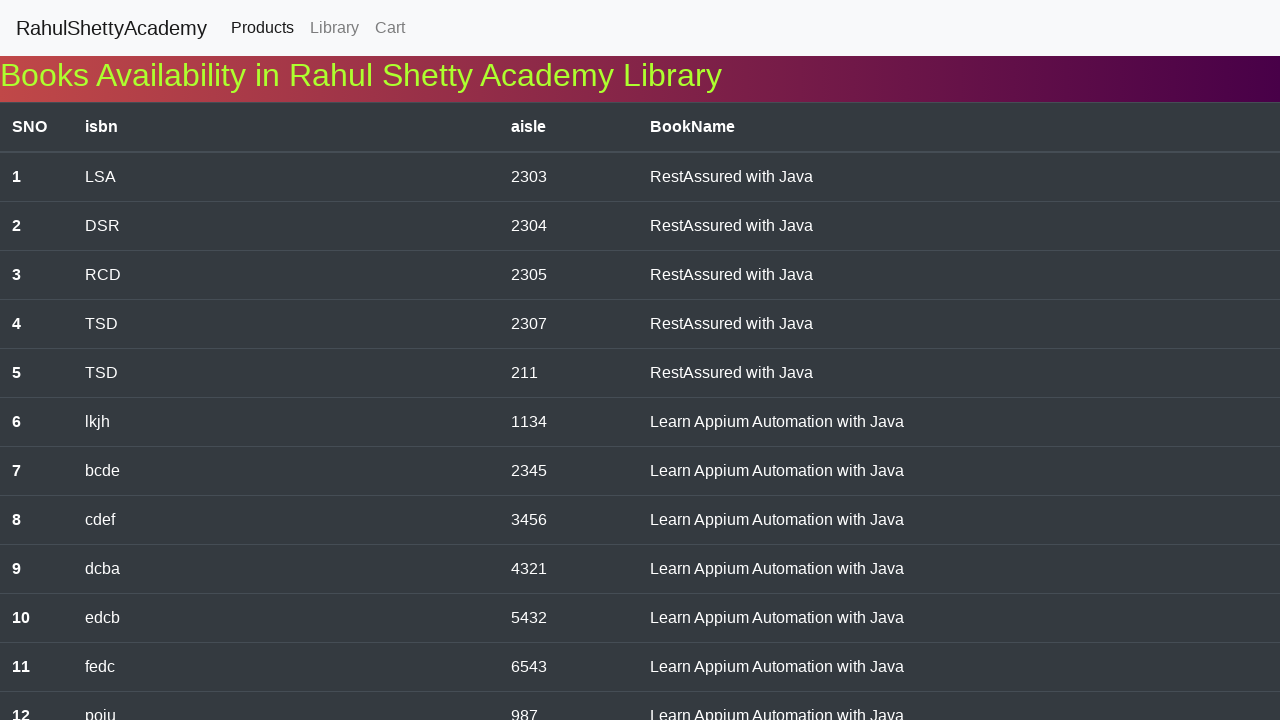

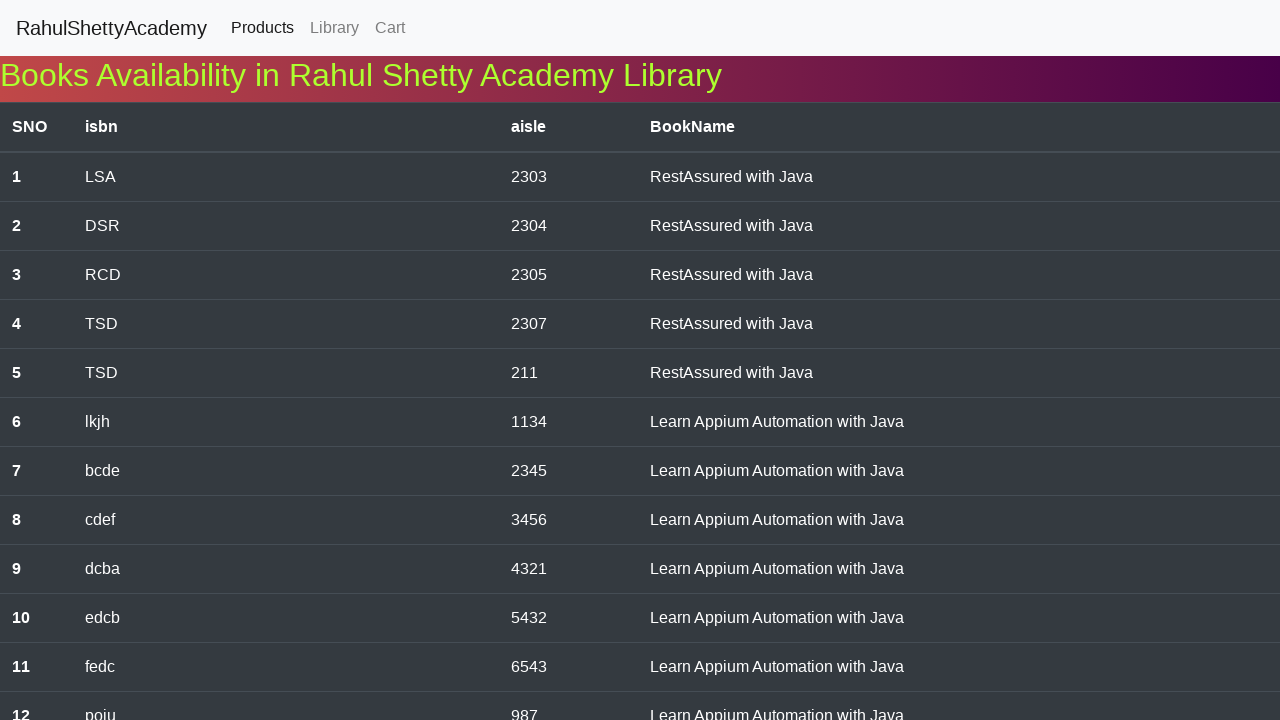